Tests Bootstrap dropdown functionality by clicking the dropdown menu button and selecting a specific option (JavaScript) from the dropdown list

Starting URL: http://seleniumpractise.blogspot.com/2016/08/bootstrap-dropdown-example-for-selenium.html#

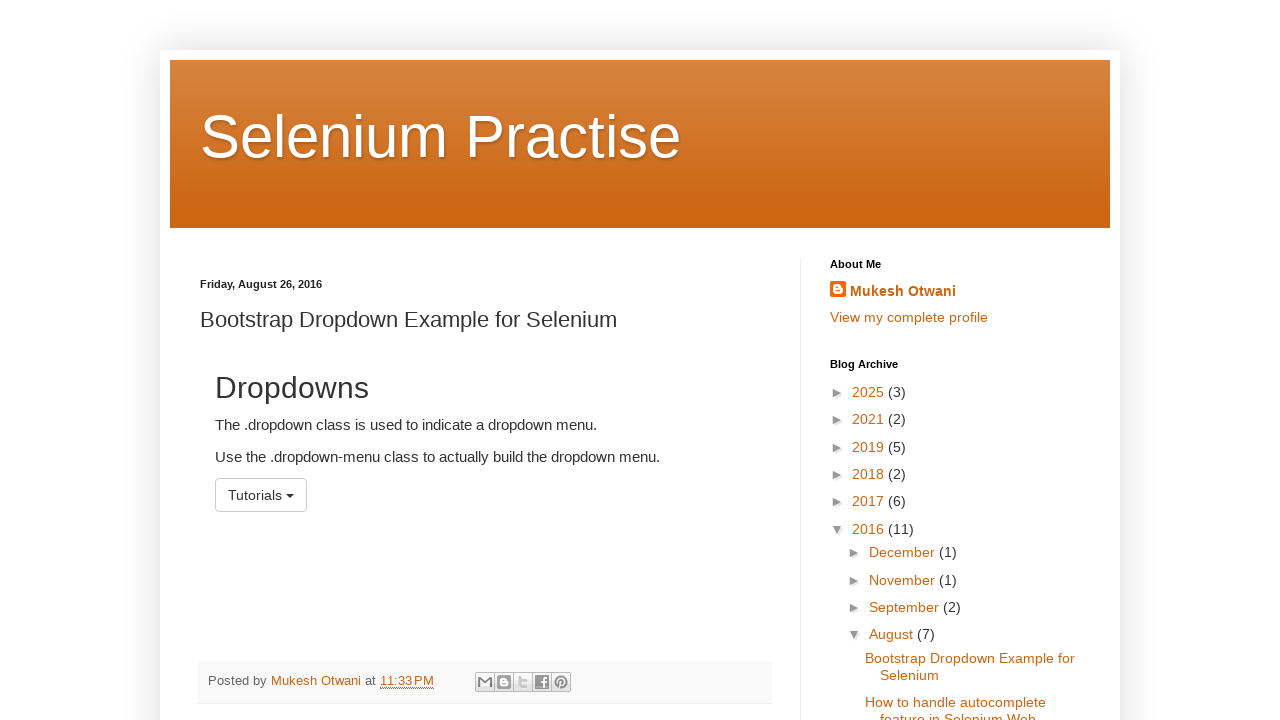

Clicked dropdown menu button to open it at (261, 495) on button#menu1
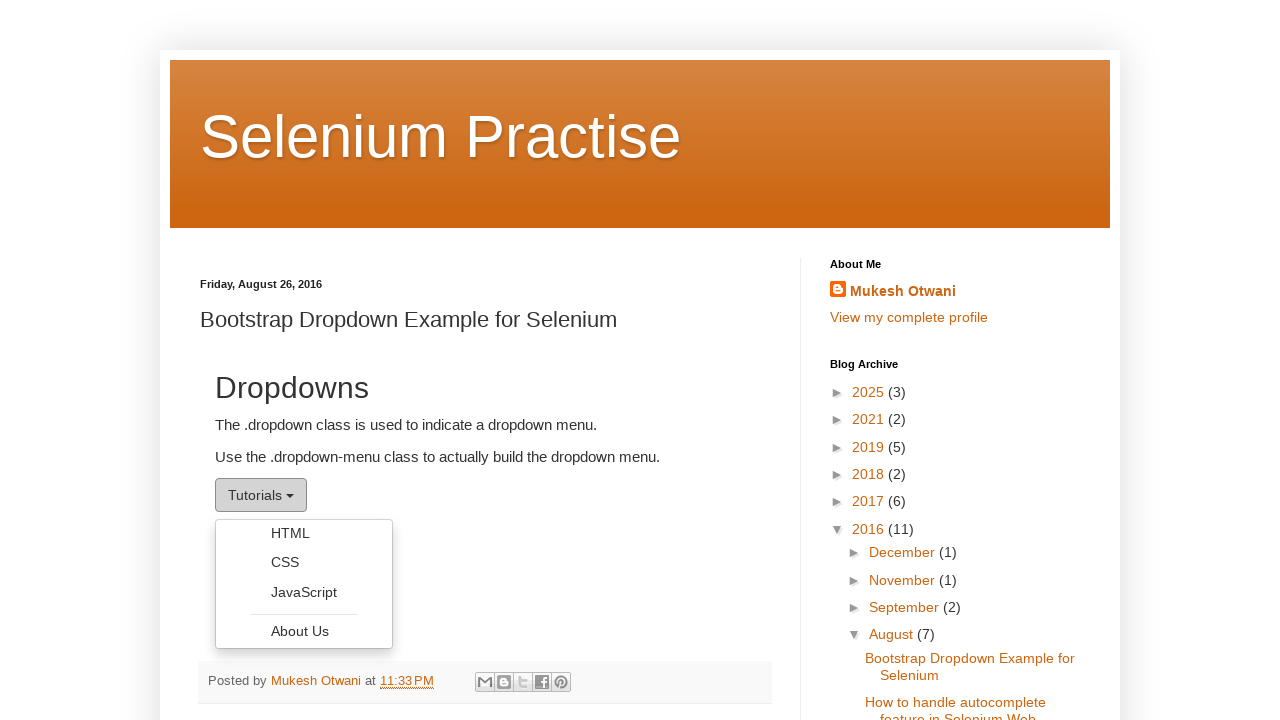

Dropdown menu became visible
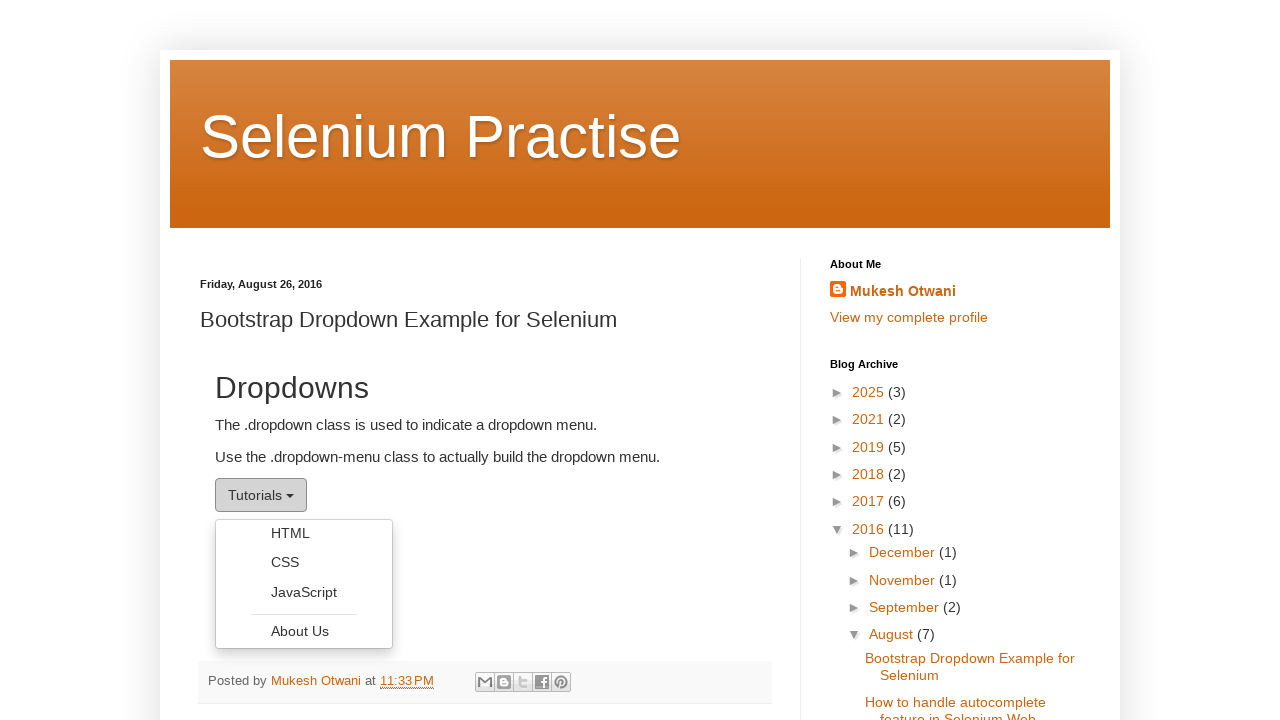

Selected JavaScript option from dropdown menu at (304, 592) on ul.dropdown-menu >> text=JavaScript
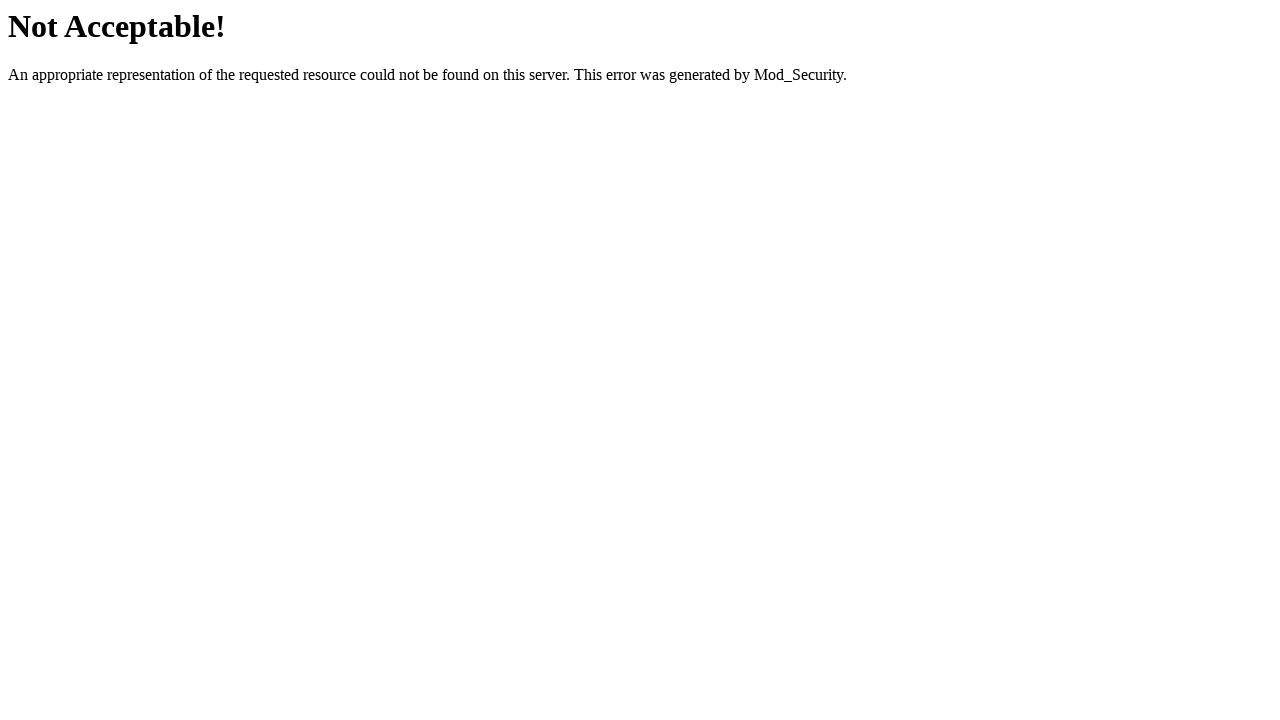

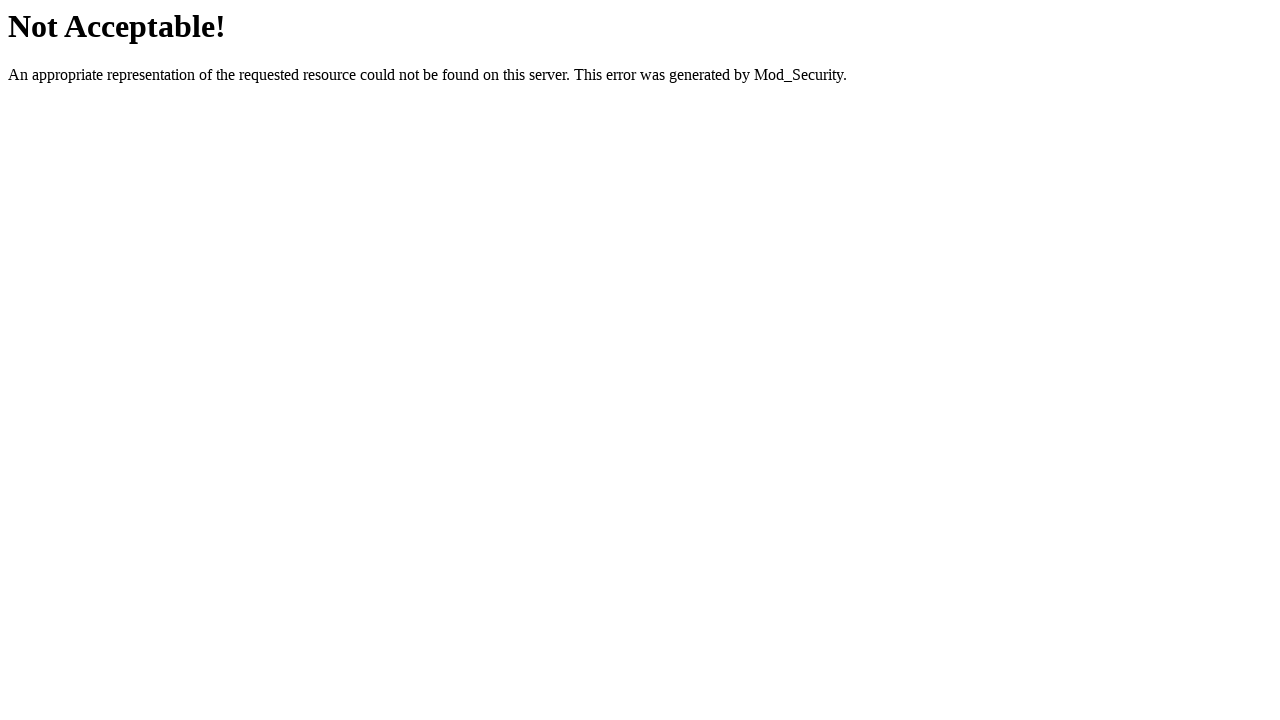